Tests the search functionality by searching for a programming language name and verifying that search results contain the searched term

Starting URL: https://www.99-bottles-of-beer.net/

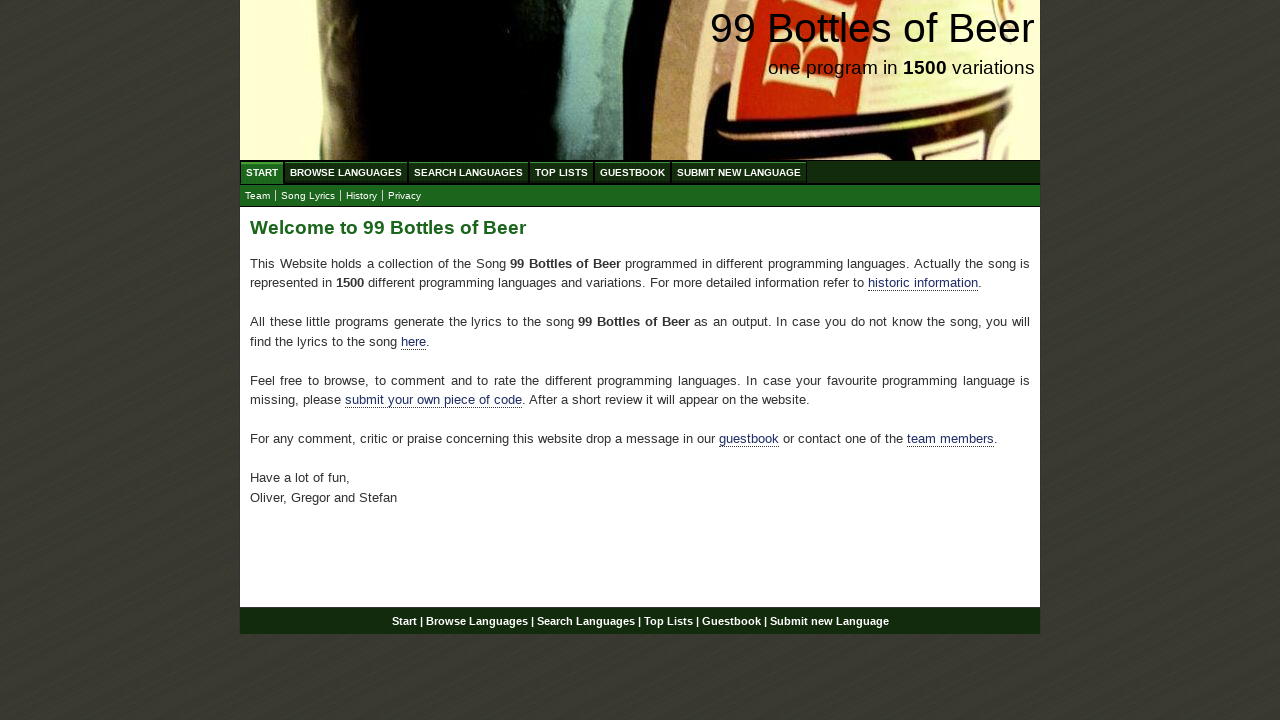

Clicked on Search Languages menu at (468, 172) on xpath=//ul[@id='menu']/li/a[@href='/search.html']
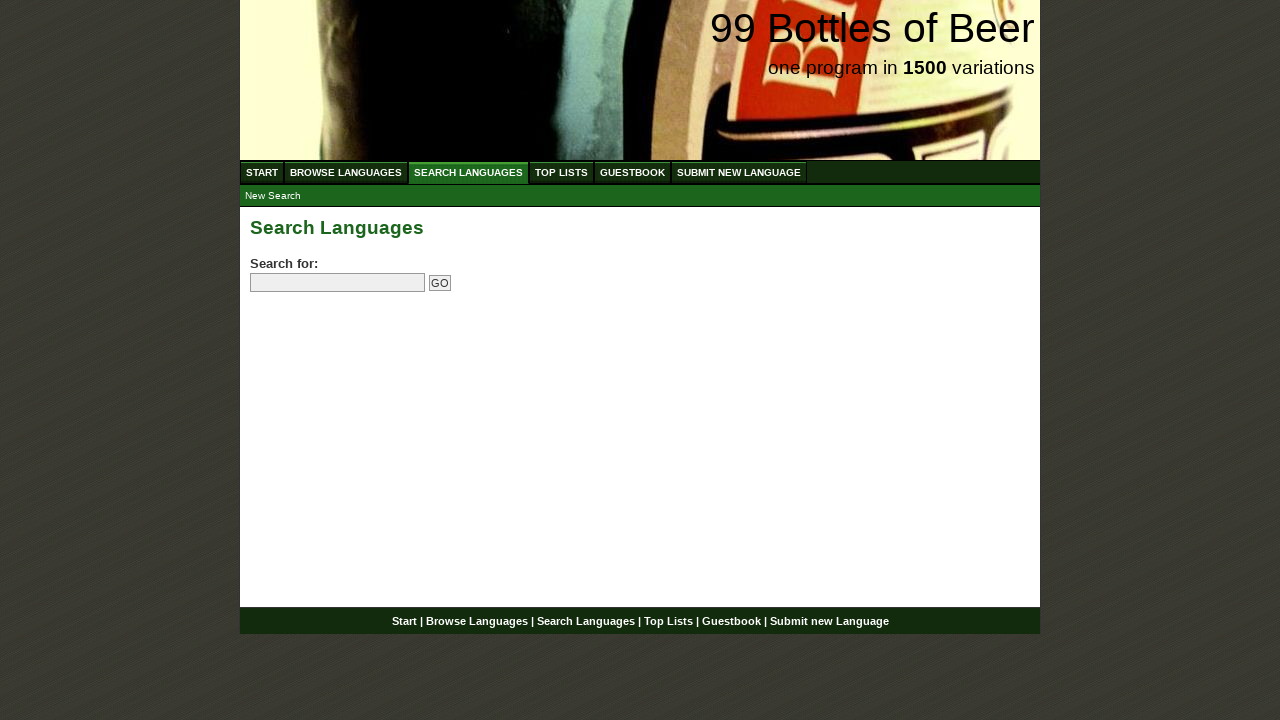

Filled search field with 'python' on input[name='search']
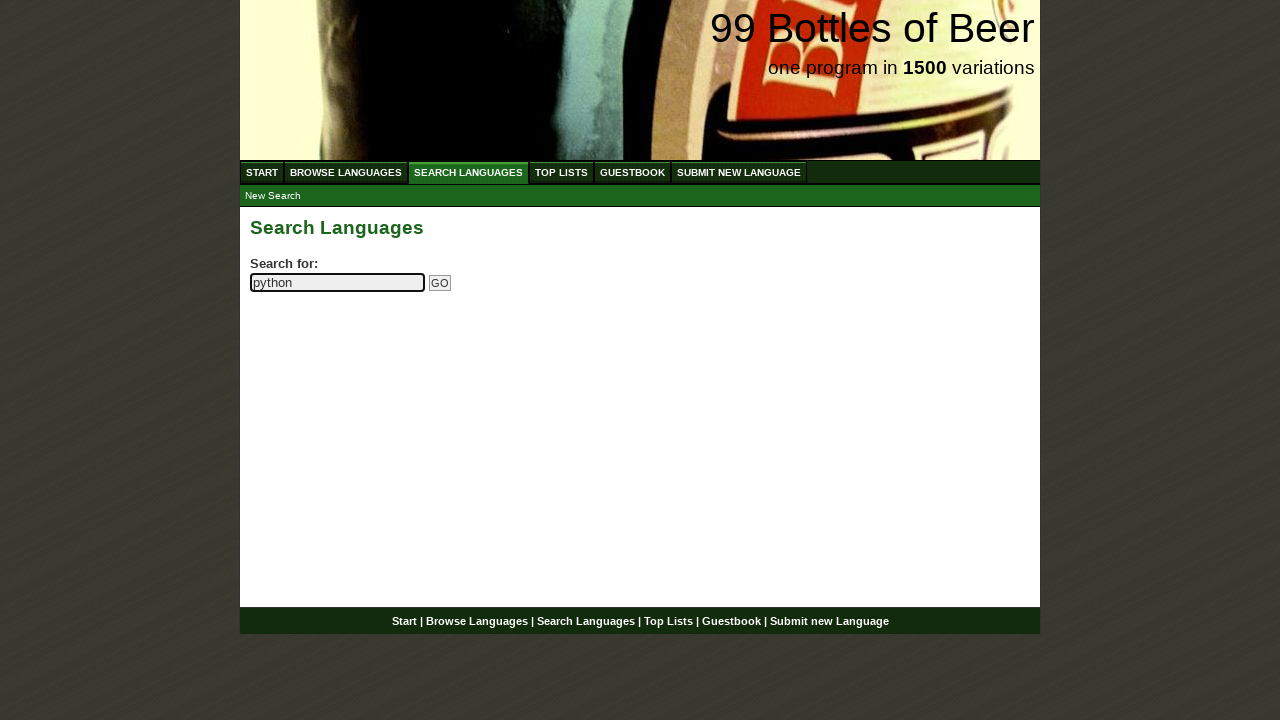

Clicked Go button to submit search at (440, 283) on input[name='submitsearch']
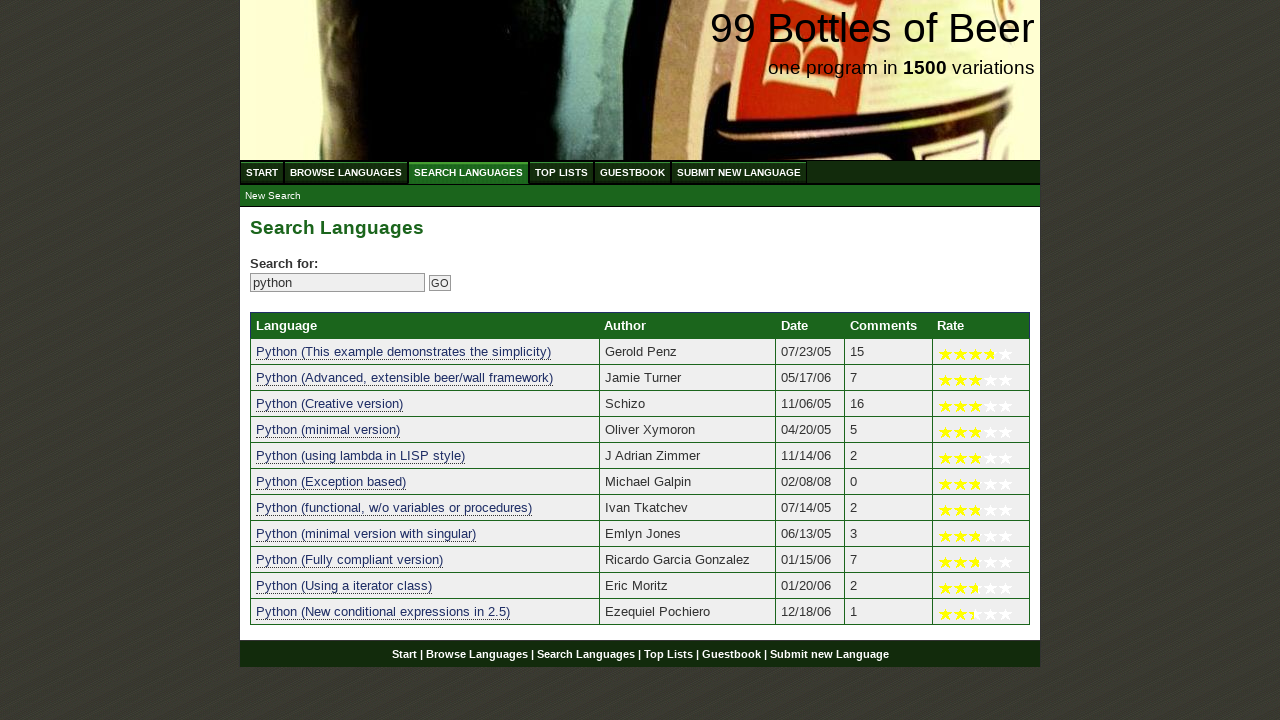

Search results loaded successfully
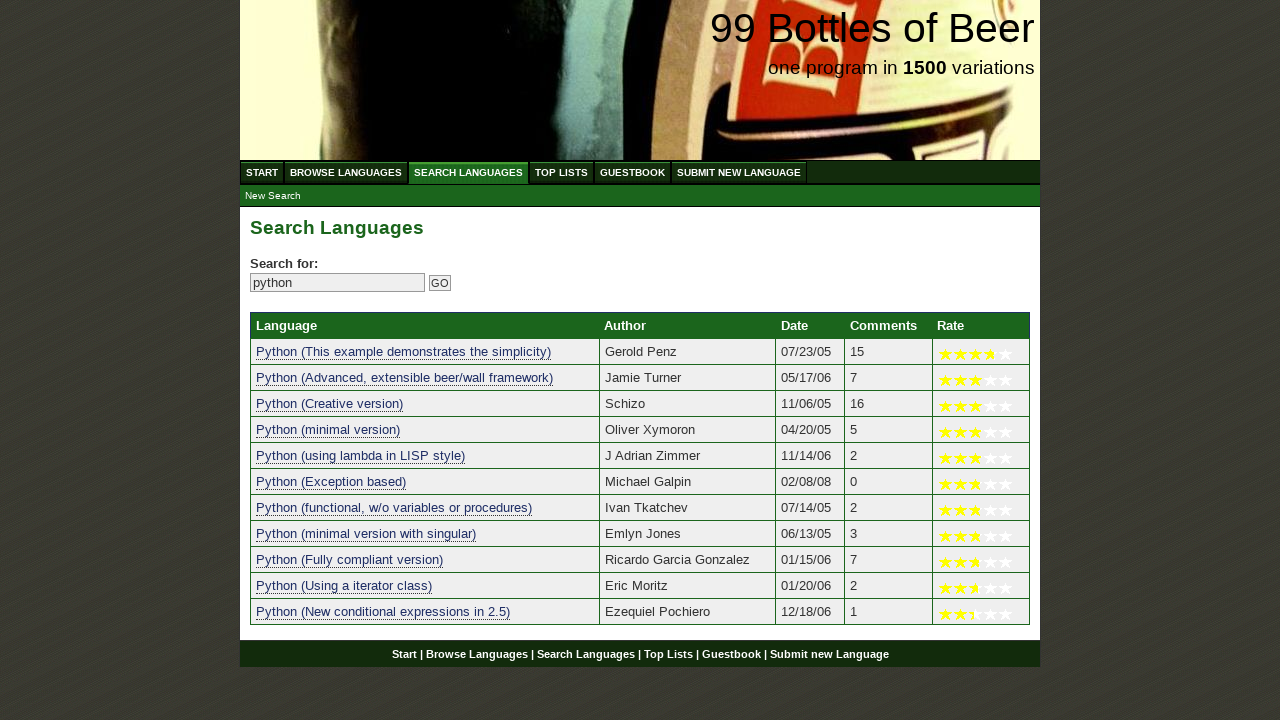

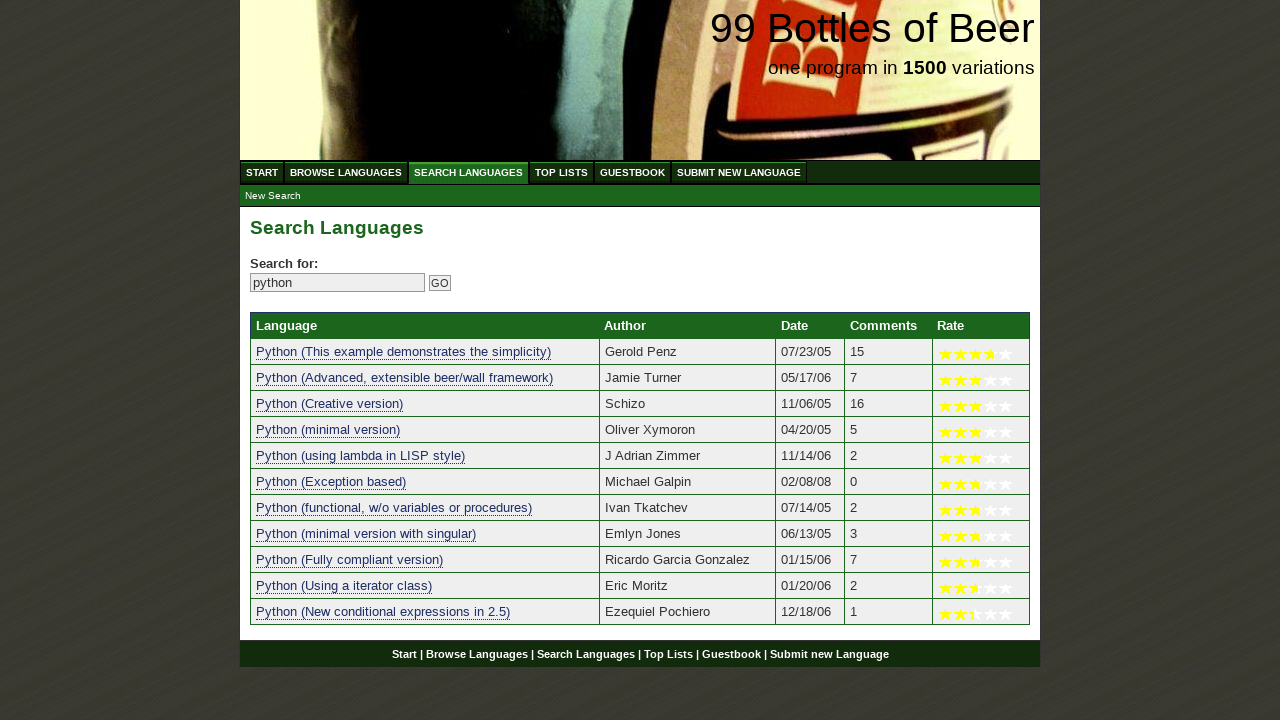